Tests various click operations including button clicks, canvas position clicks, multiple label clicks, and force clicking on hidden elements

Starting URL: https://example.cypress.io/commands/actions

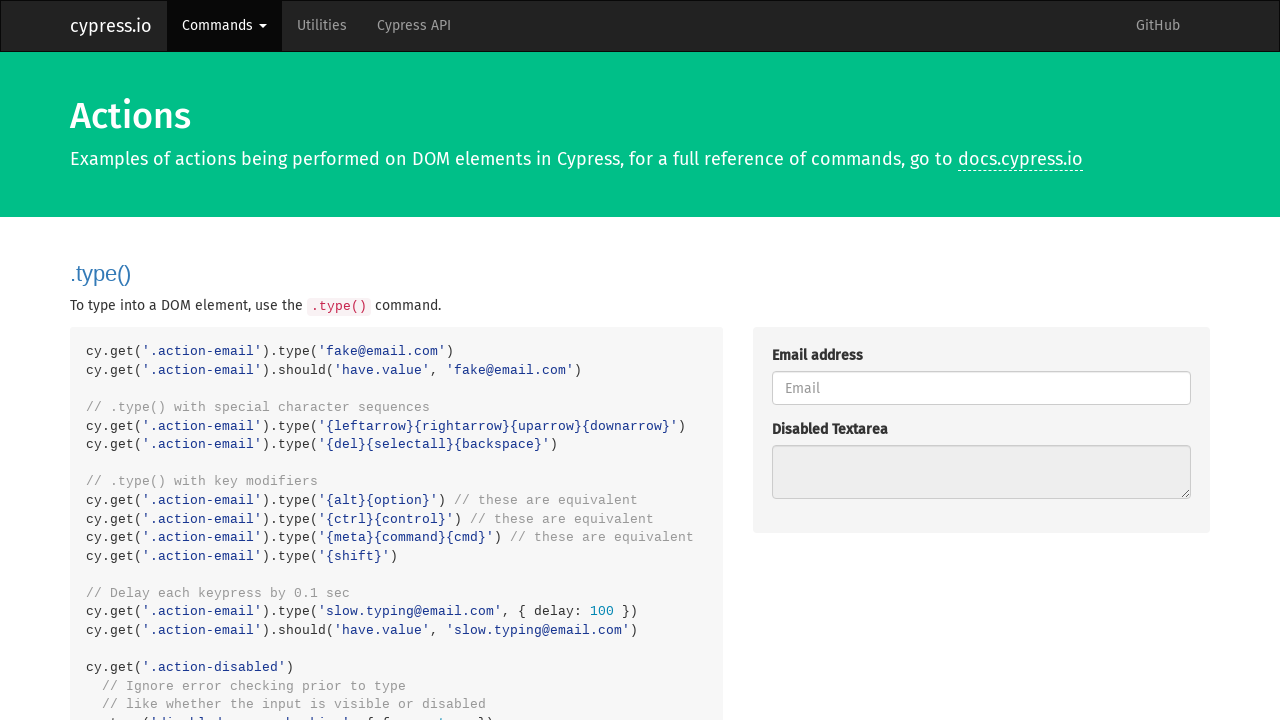

Clicked the action button at (884, 361) on .action-btn
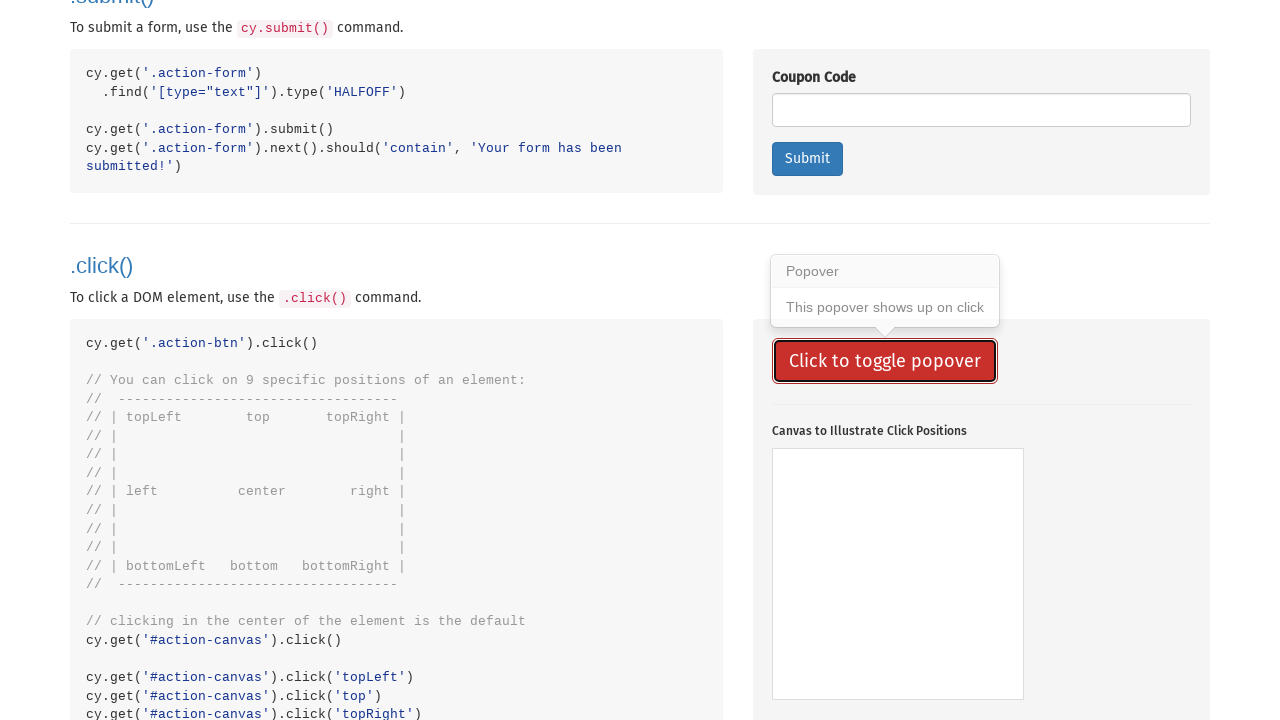

Clicked canvas at position (80, 75) at (852, 524) on #action-canvas
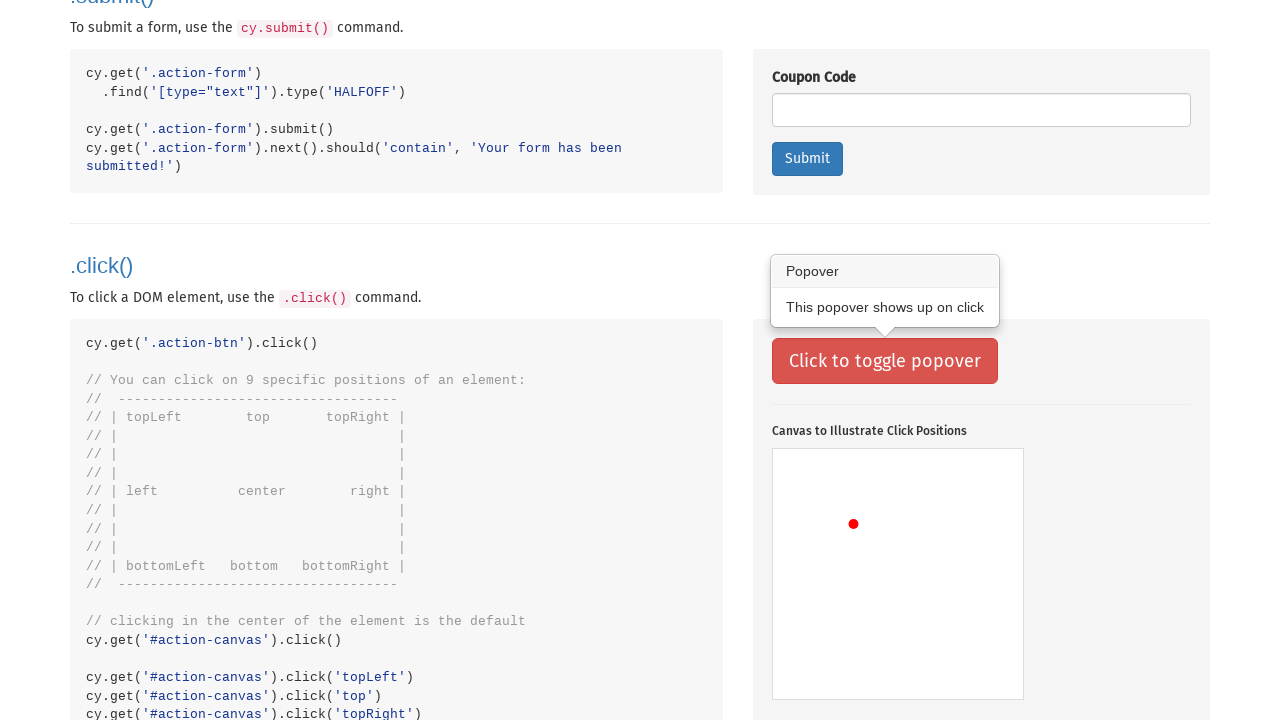

Clicked canvas at position (175, 75) at (948, 524) on #action-canvas
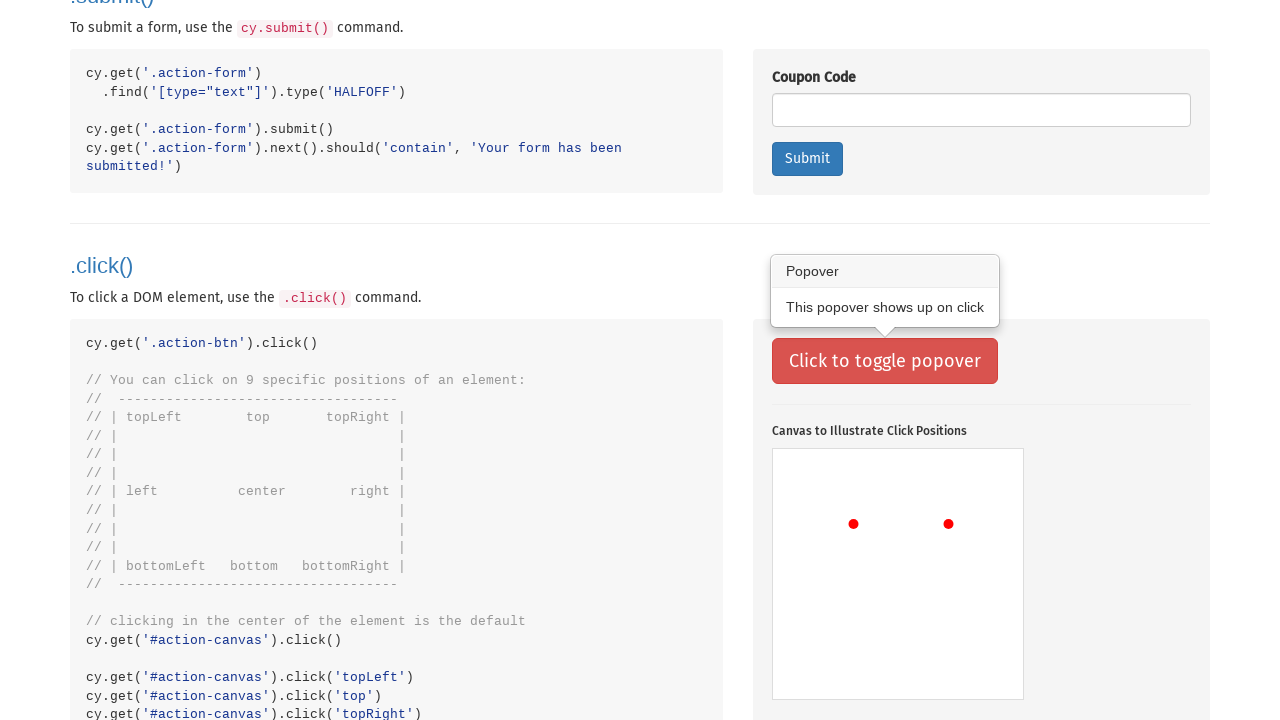

Clicked canvas at position (80, 165) at (852, 614) on #action-canvas
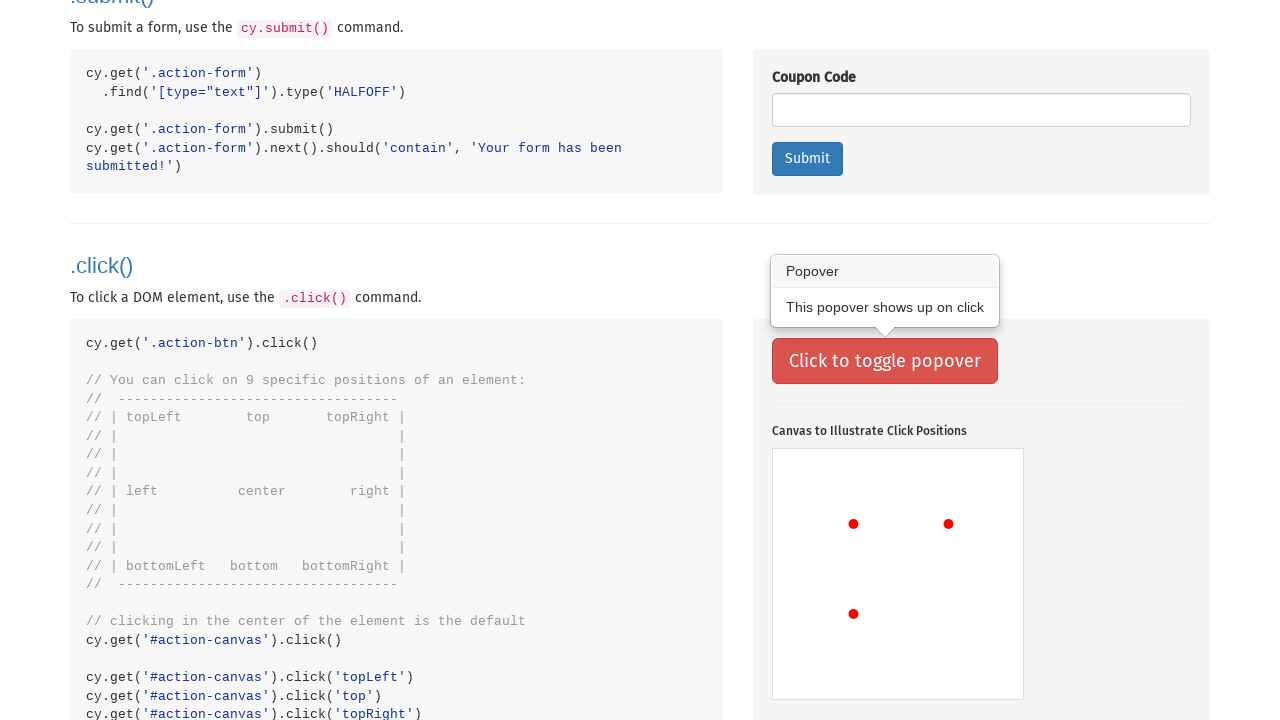

Clicked canvas at position (100, 185) at (872, 634) on #action-canvas
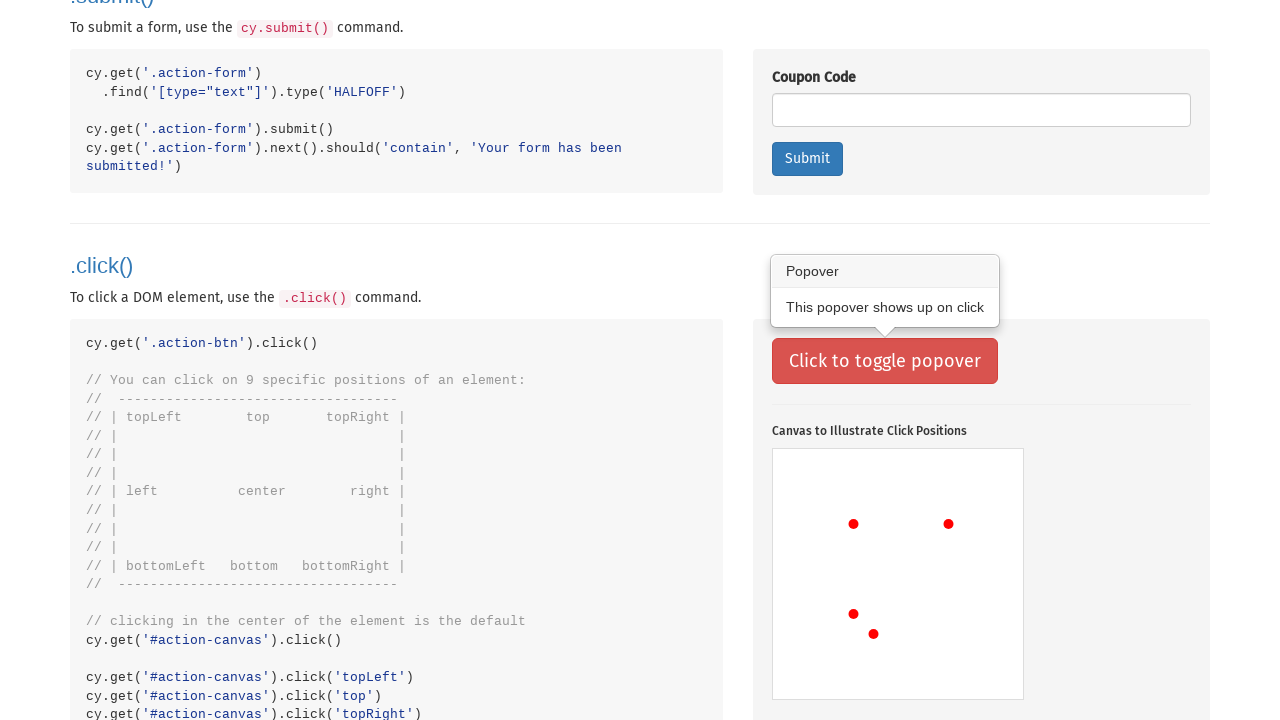

Clicked canvas at position (125, 190) at (898, 639) on #action-canvas
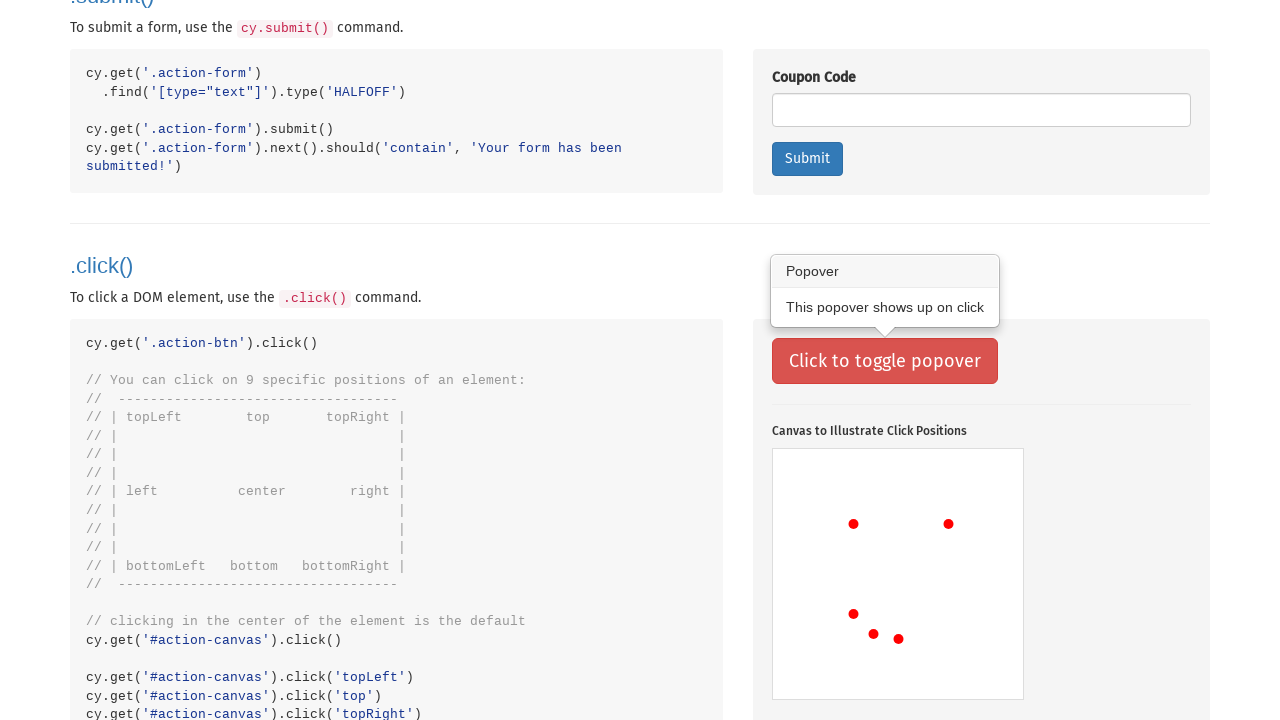

Clicked canvas at position (150, 185) at (922, 634) on #action-canvas
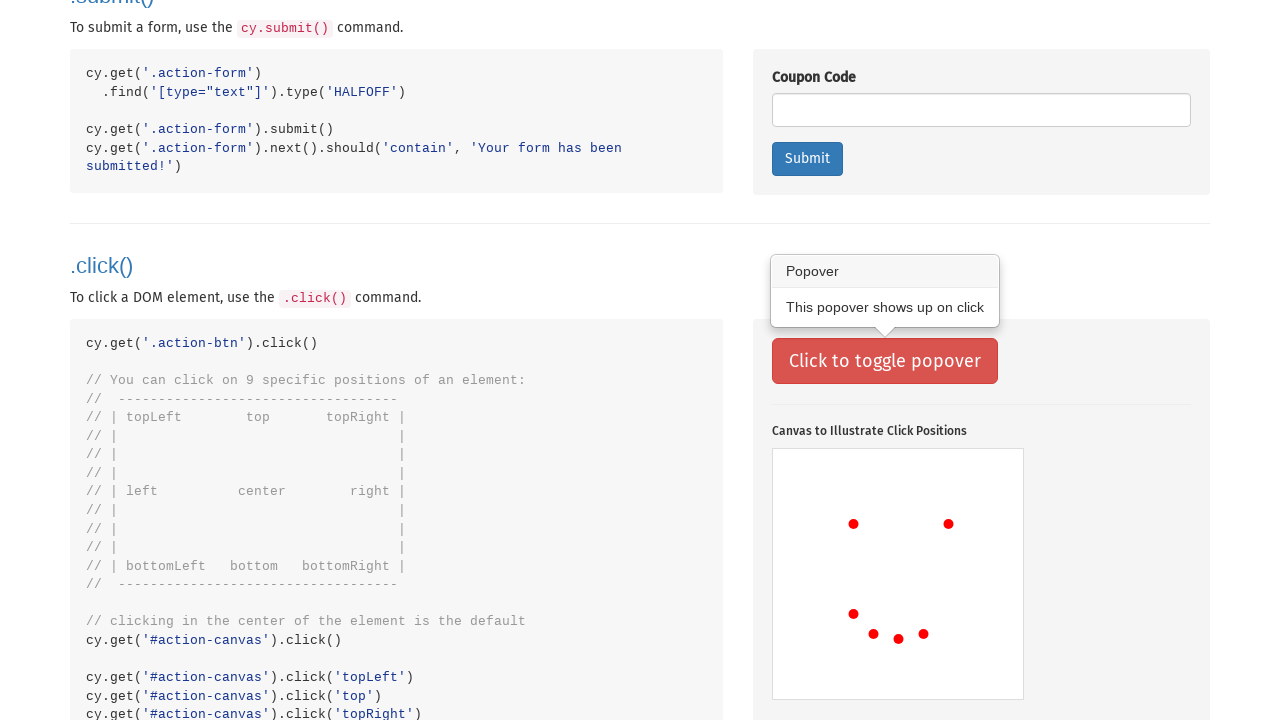

Clicked canvas at position (170, 165) at (942, 614) on #action-canvas
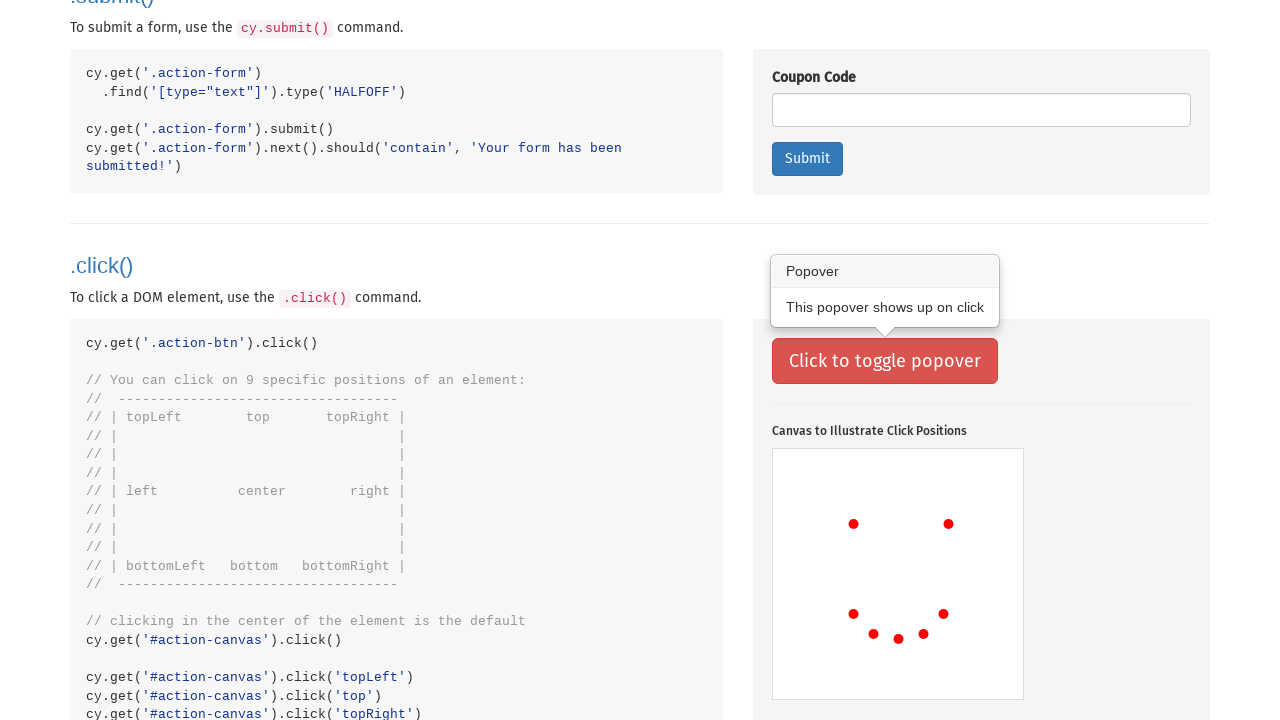

Clicked label button 1 of 6 at (798, 359) on .action-labels>.label >> nth=0
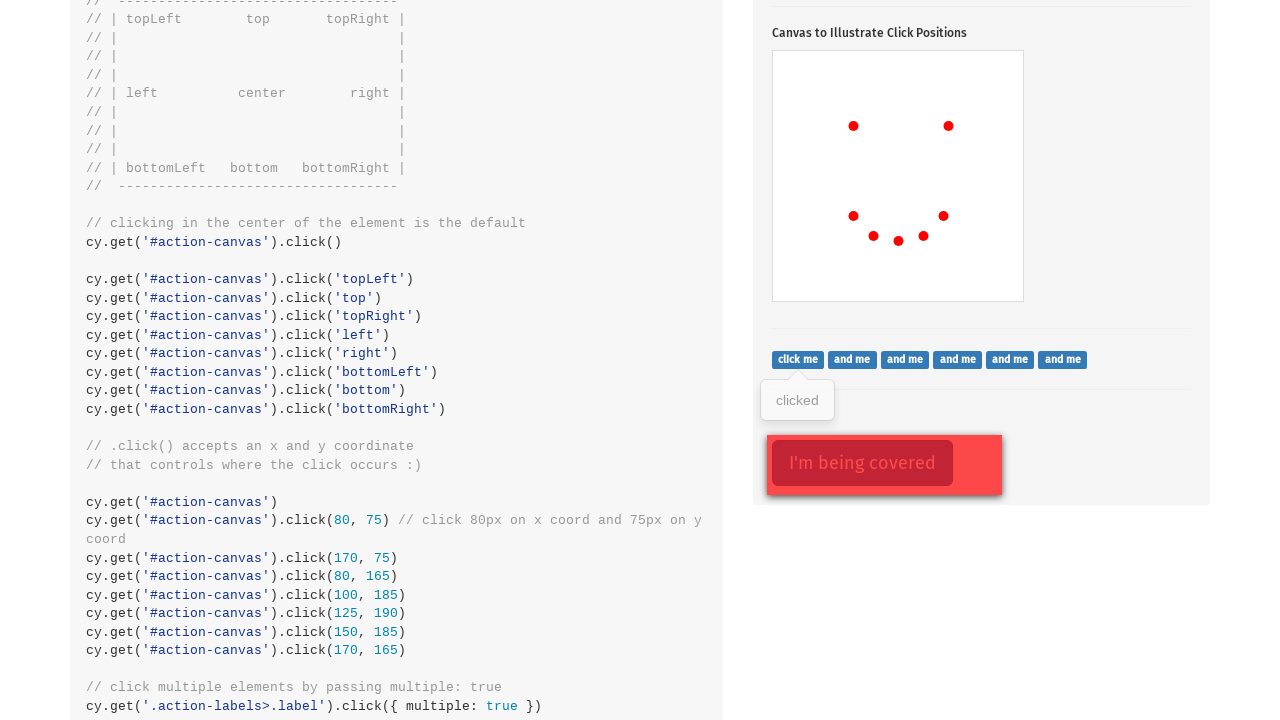

Clicked label button 2 of 6 at (852, 359) on .action-labels>.label >> nth=1
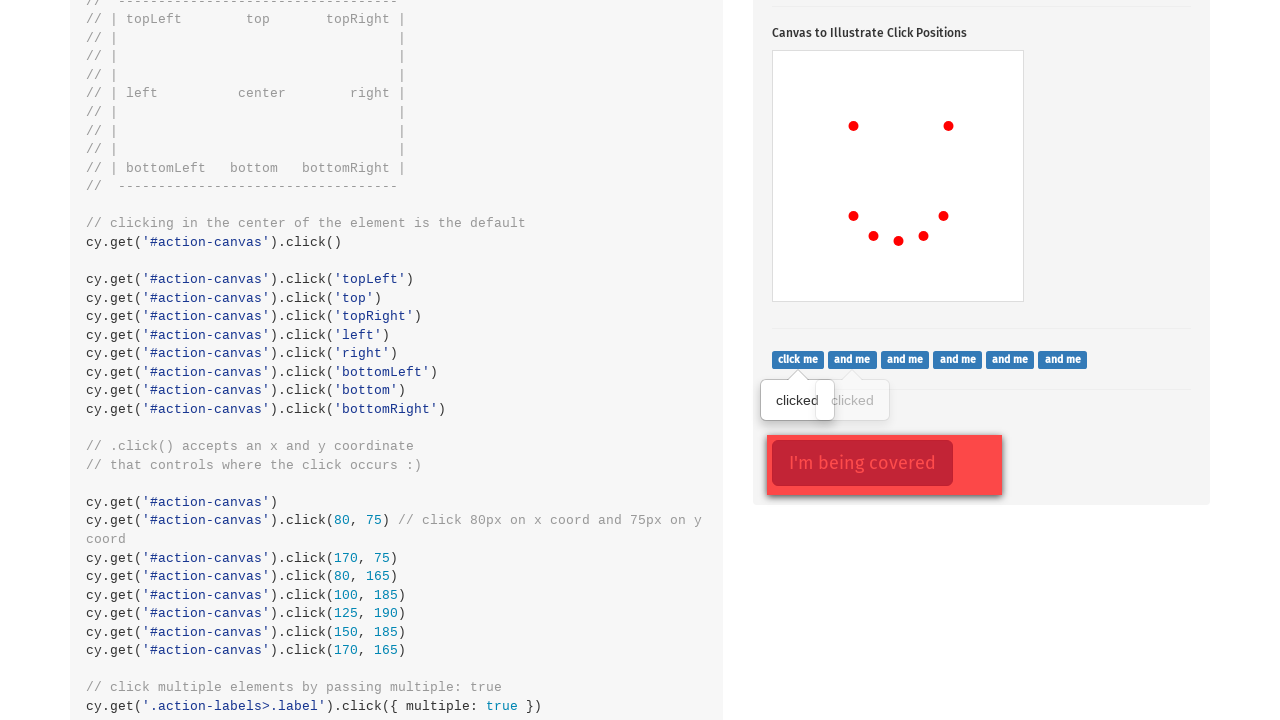

Clicked label button 3 of 6 at (905, 359) on .action-labels>.label >> nth=2
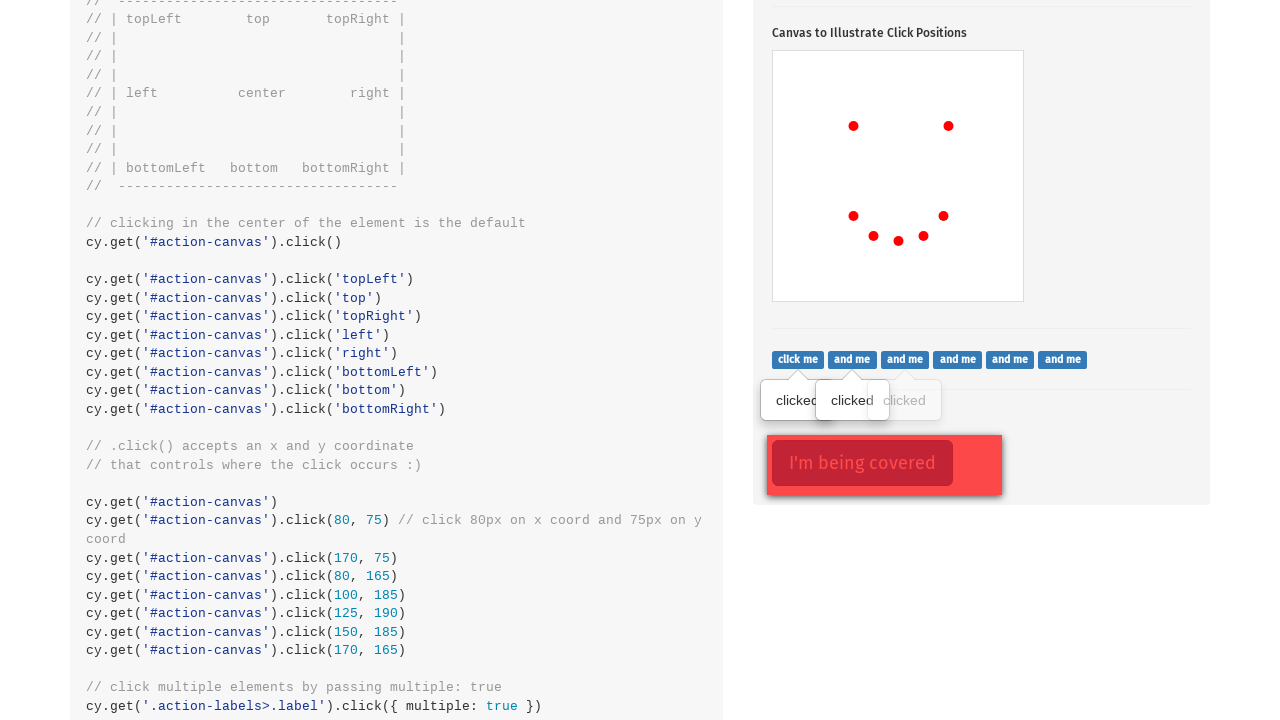

Clicked label button 4 of 6 at (958, 359) on .action-labels>.label >> nth=3
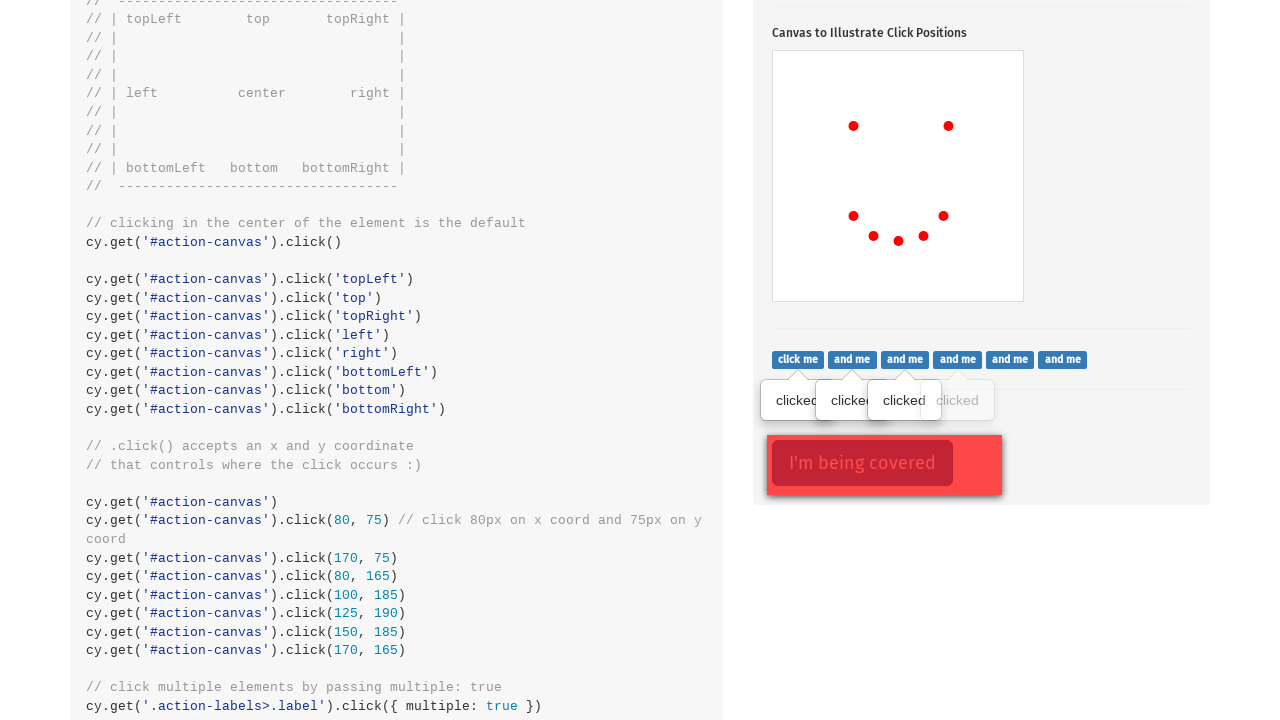

Clicked label button 5 of 6 at (1010, 359) on .action-labels>.label >> nth=4
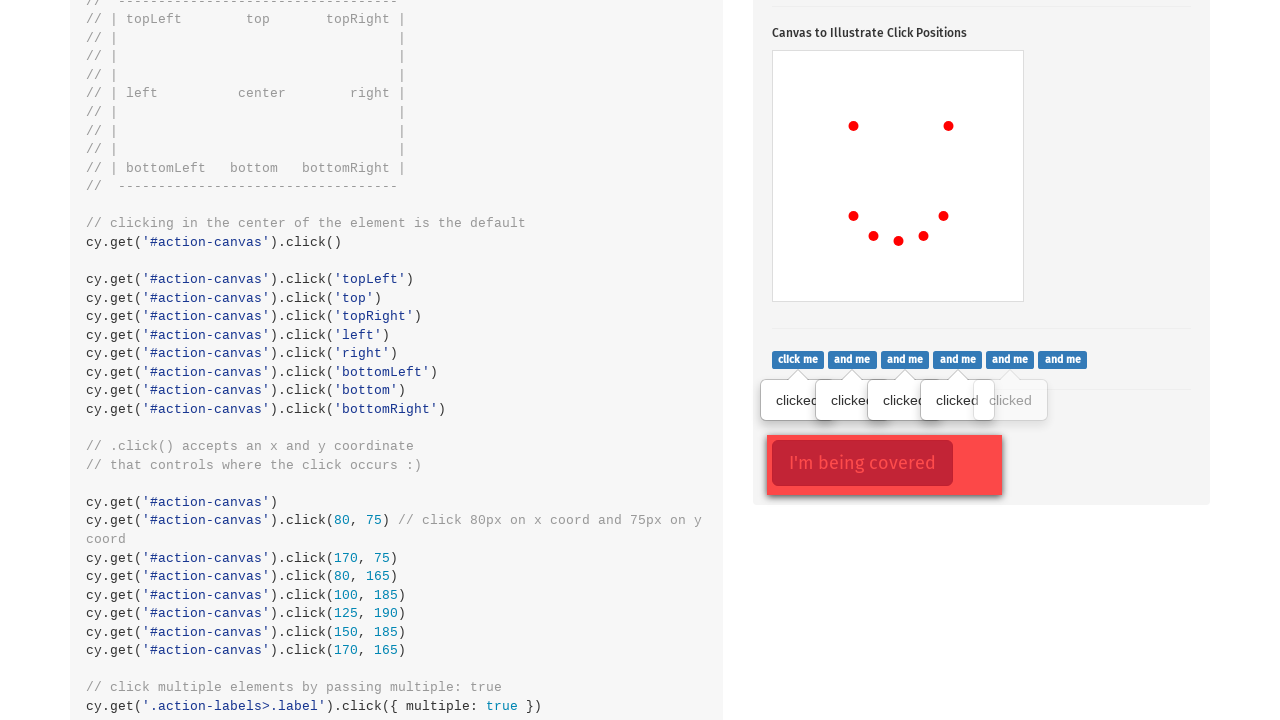

Clicked label button 6 of 6 at (1063, 359) on .action-labels>.label >> nth=5
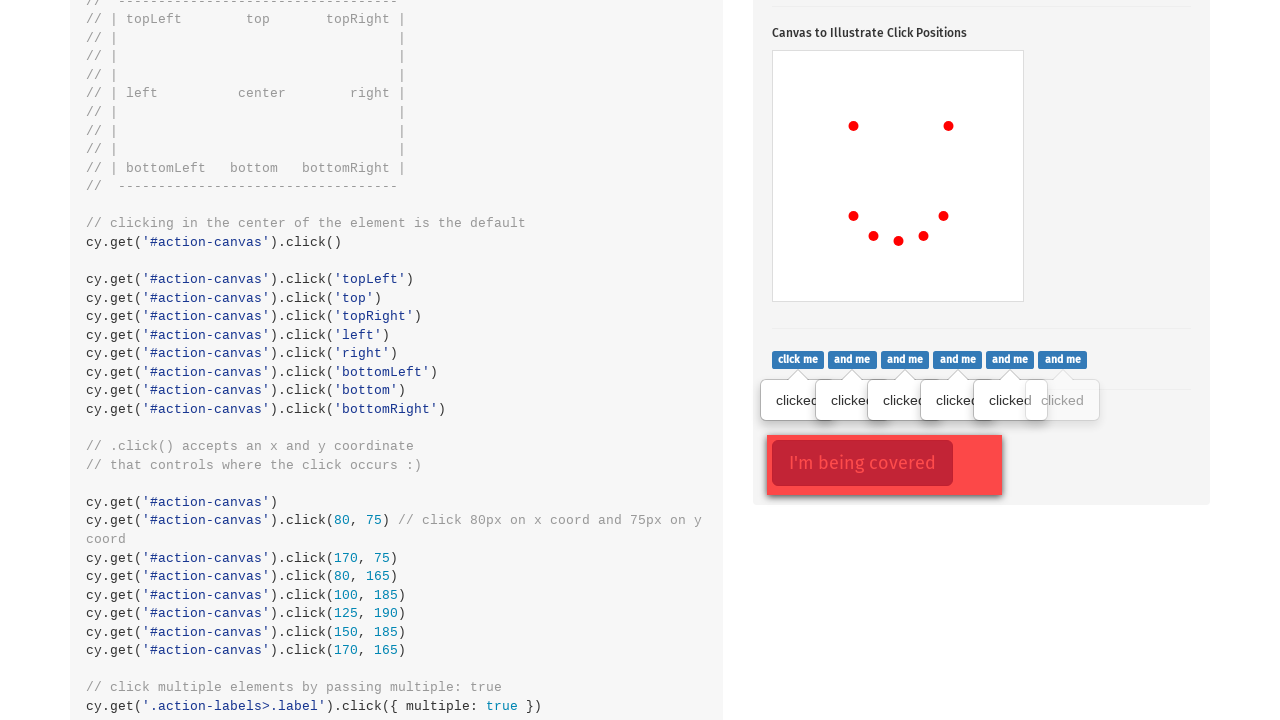

Force clicked button with opacity at (862, 463) on .action-opacity>.btn
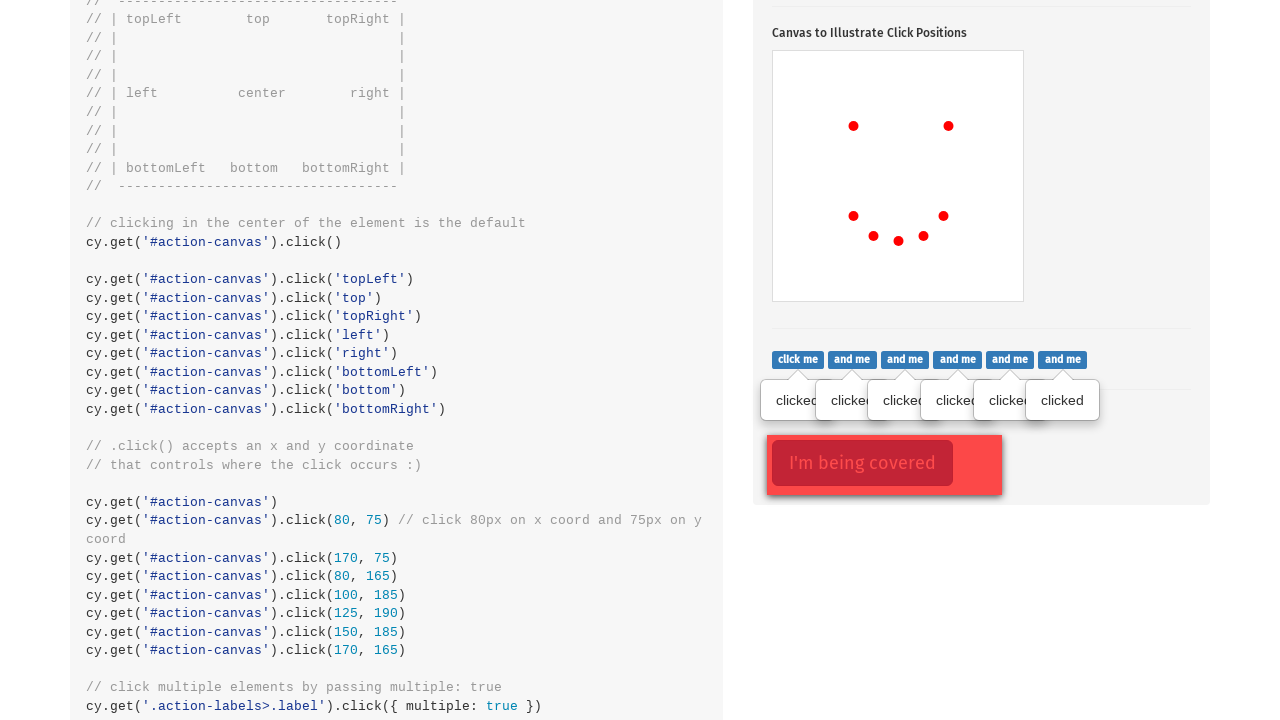

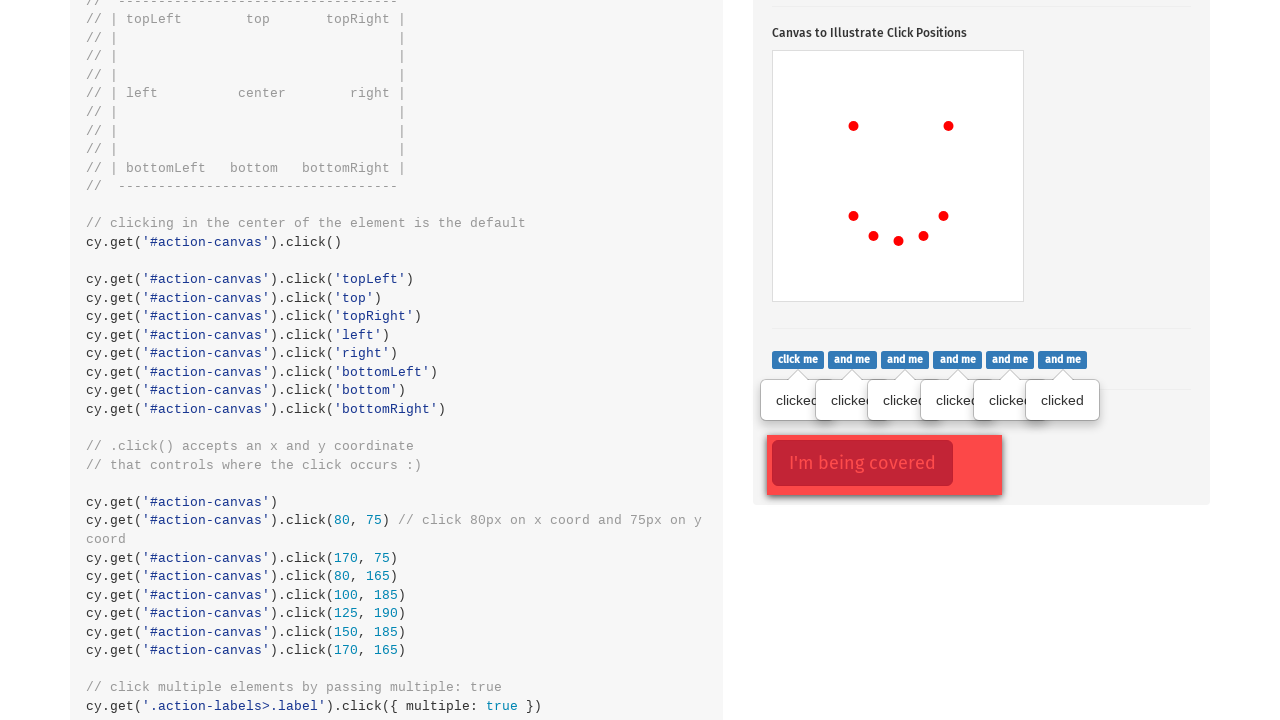